Tests drag and drop functionality by dragging an element from a source location and dropping it onto a target location

Starting URL: https://testautomationpractice.blogspot.com/

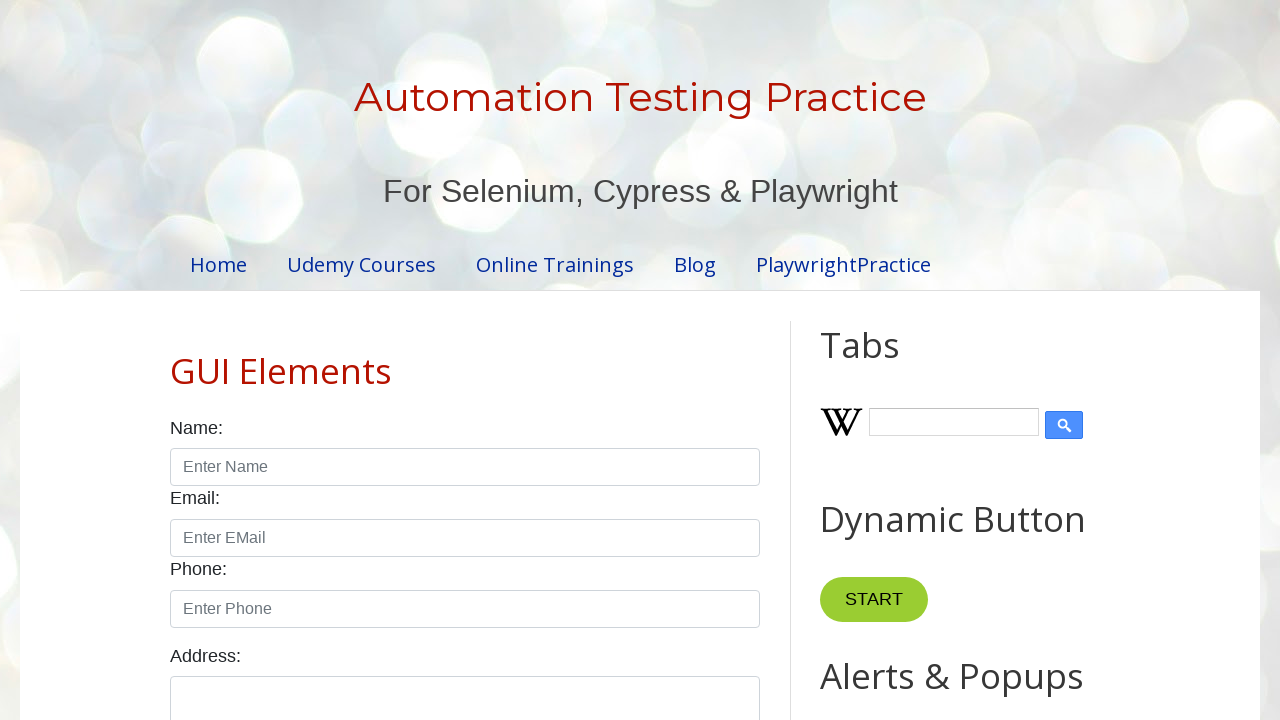

Located the draggable element with id 'draggable'
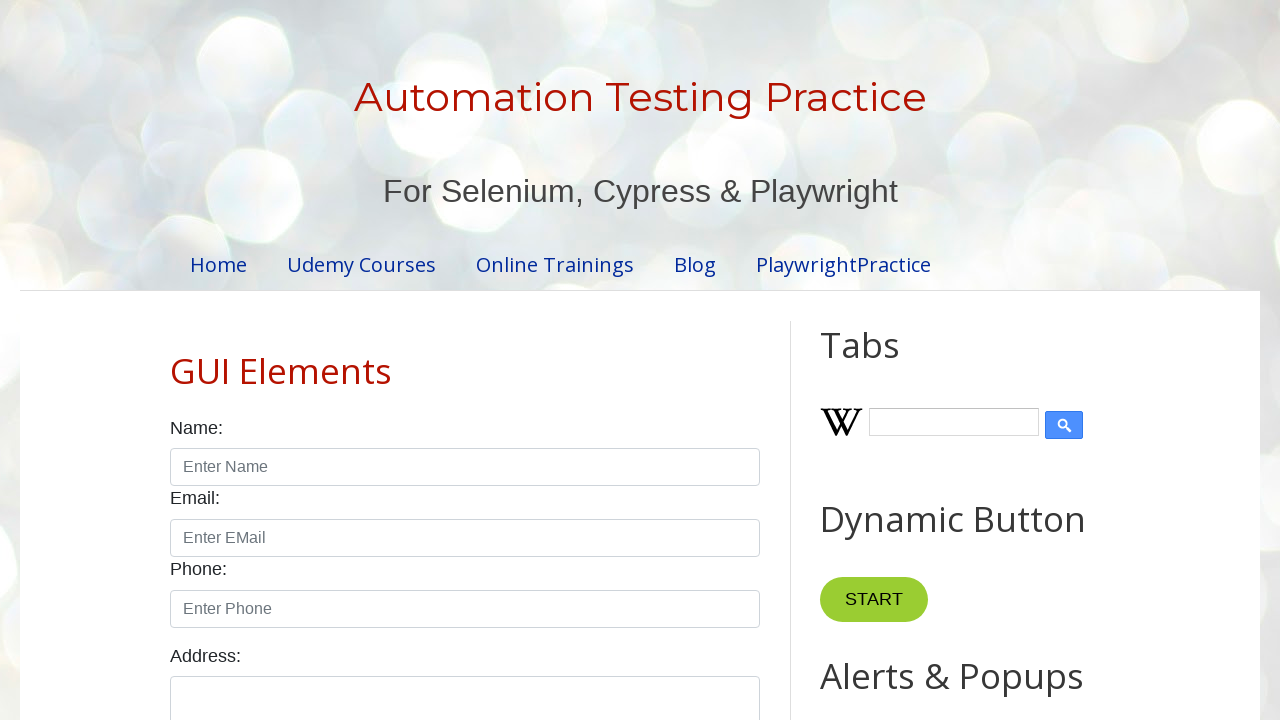

Located the droppable target element with id 'droppable'
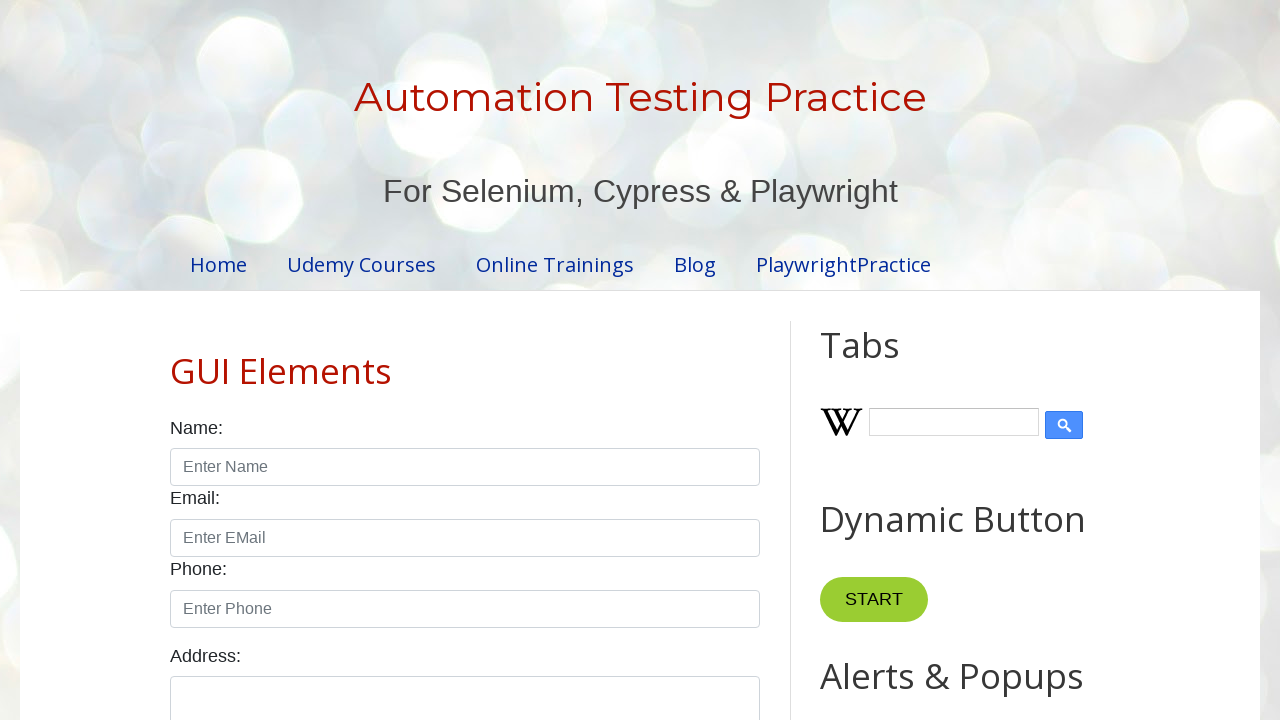

Dragged element from source location and dropped it onto target location at (1015, 386)
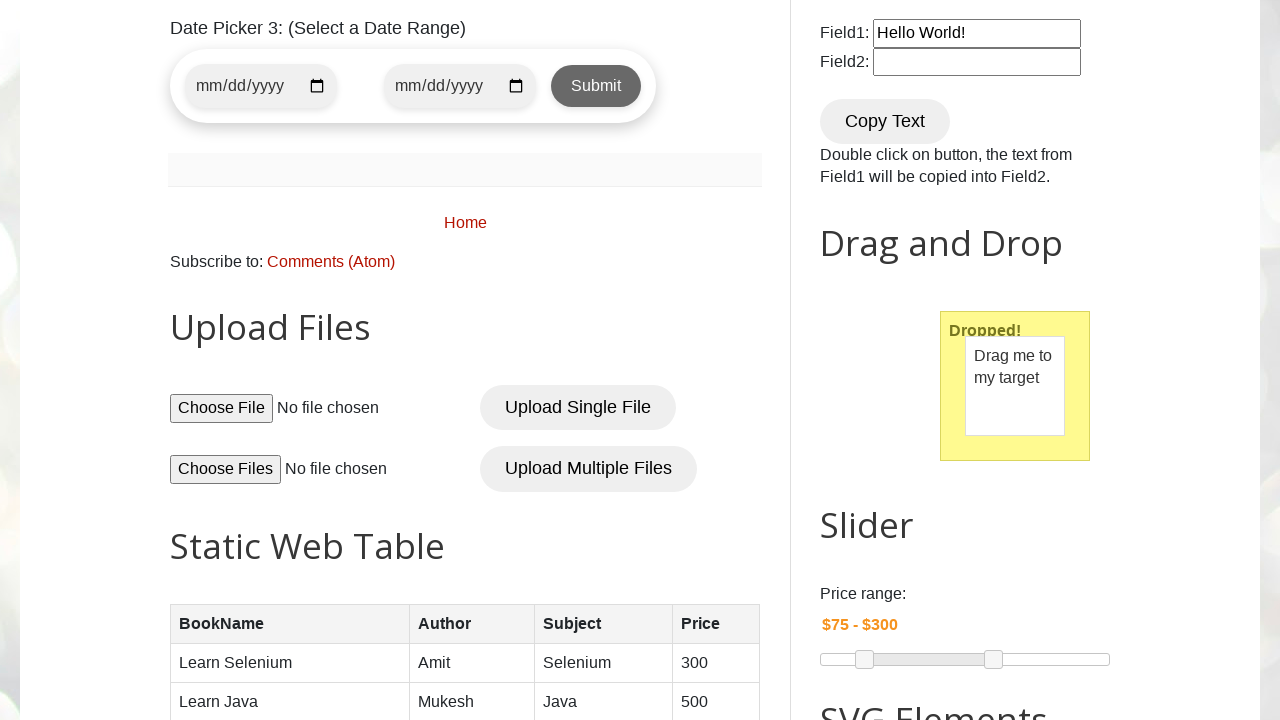

Waited 1000ms for drag and drop action to complete visually
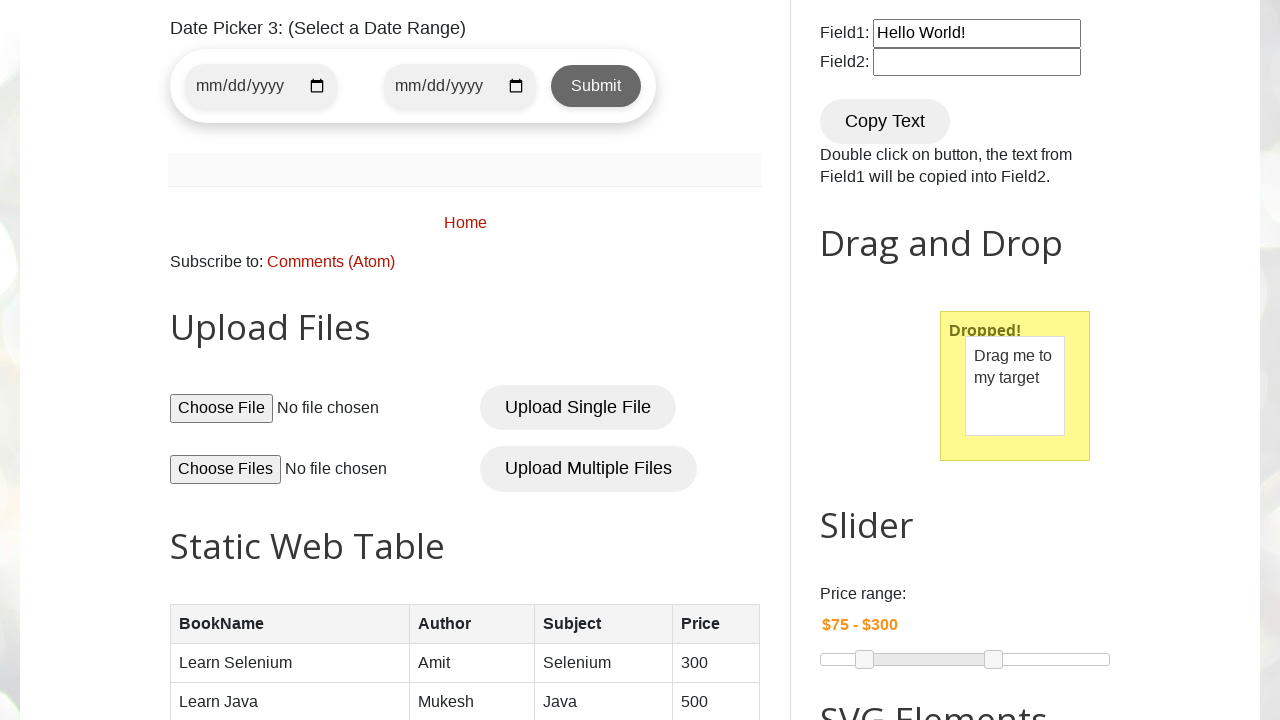

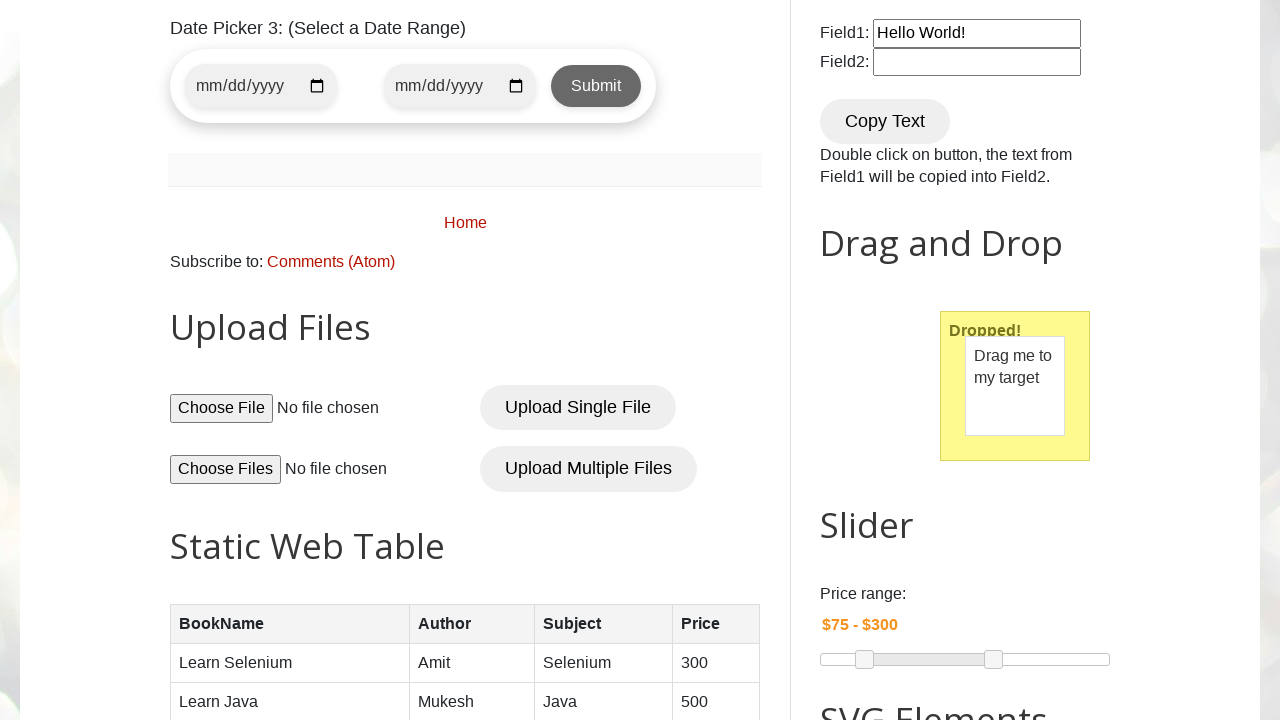